Demonstrates injecting jQuery and jQuery Growl libraries into a page via JavaScript execution, then displaying notification messages on the page.

Starting URL: http://the-internet.herokuapp.com

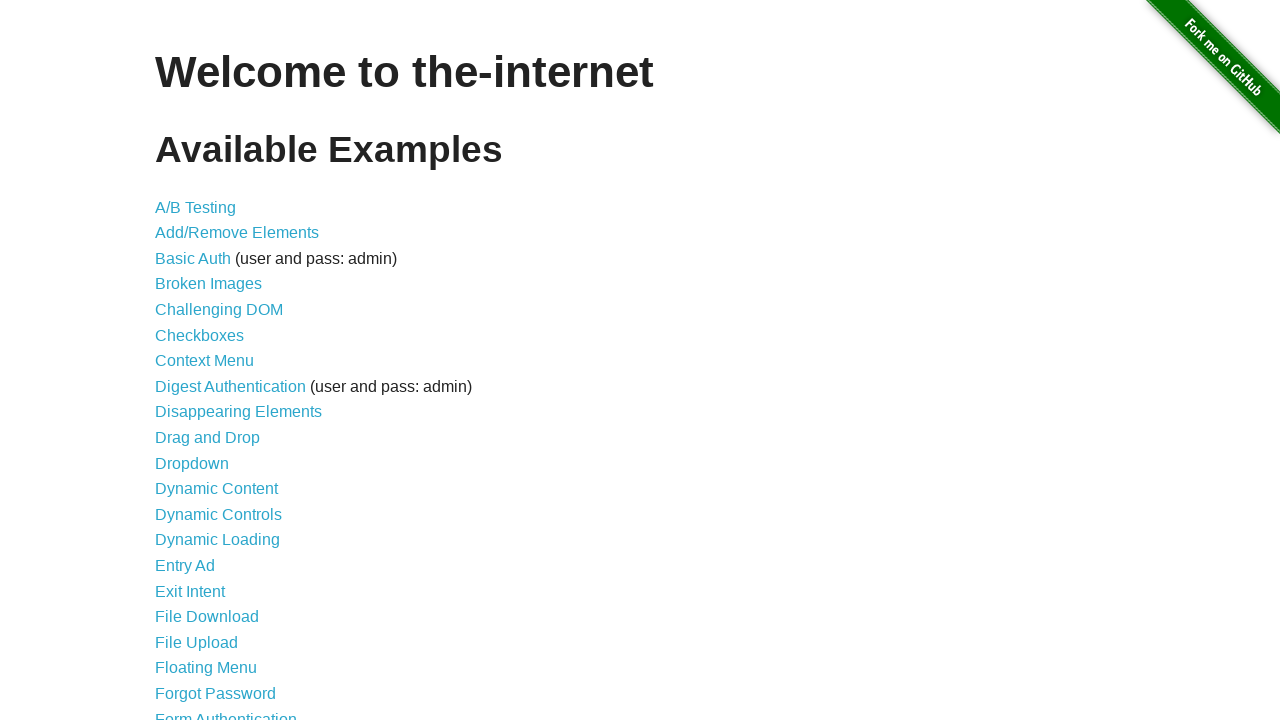

Injected jQuery library into page
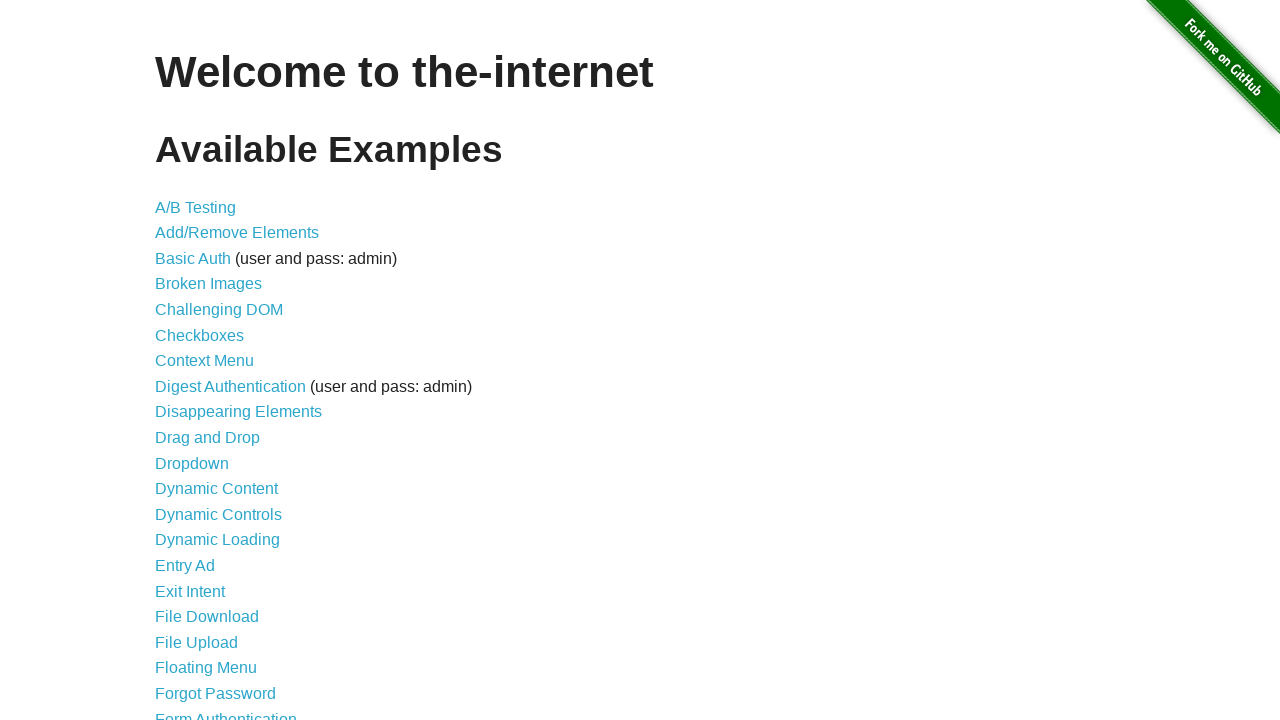

Injected jQuery Growl library into page
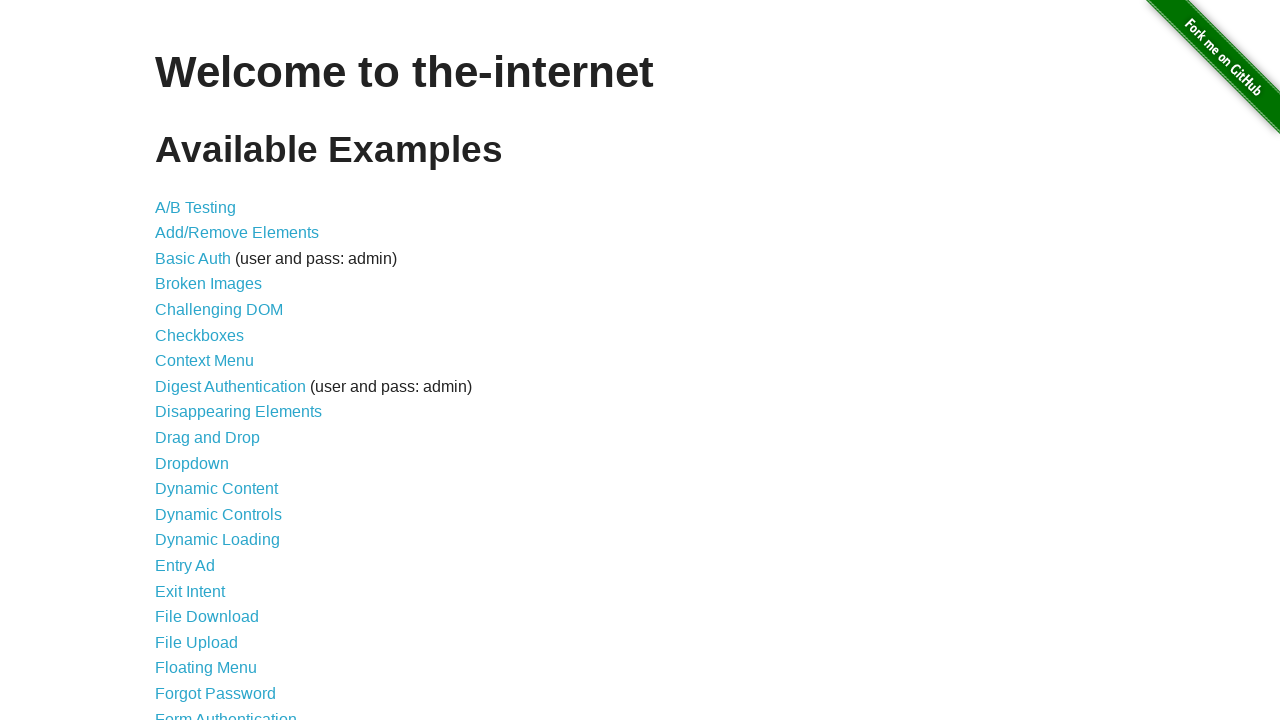

Added jQuery Growl CSS styles to page
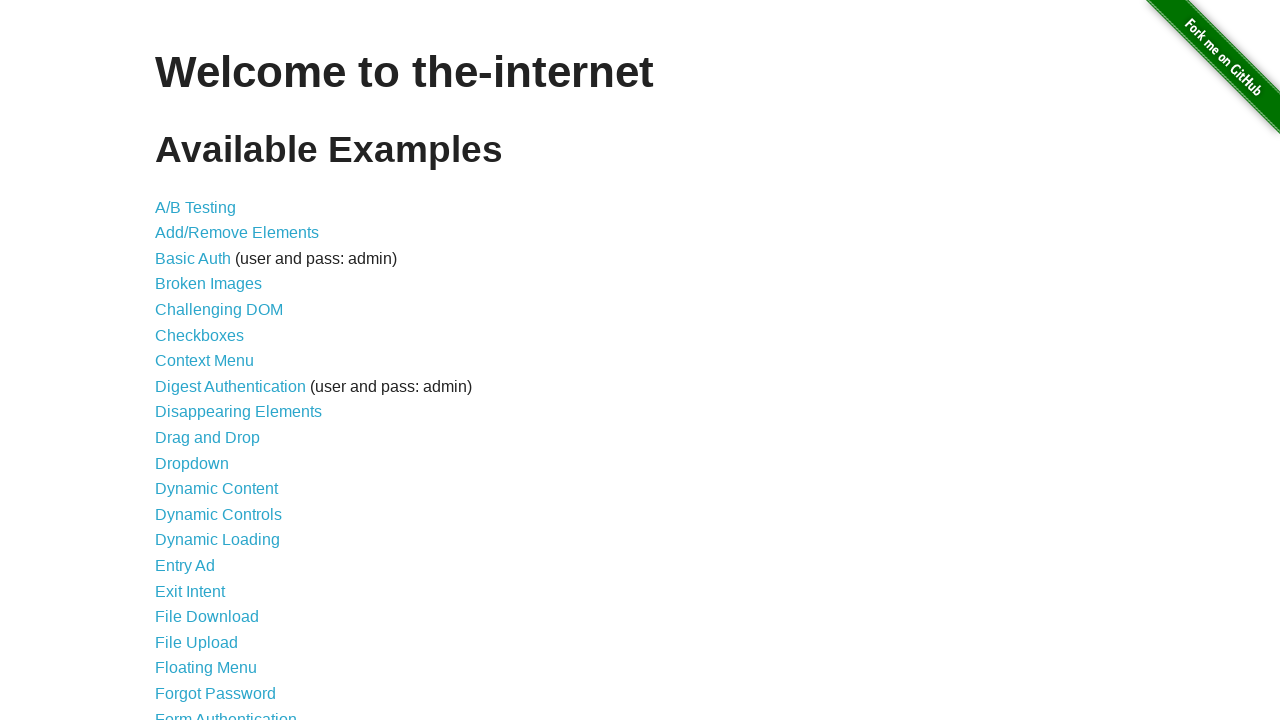

Waited for scripts to load (1000ms)
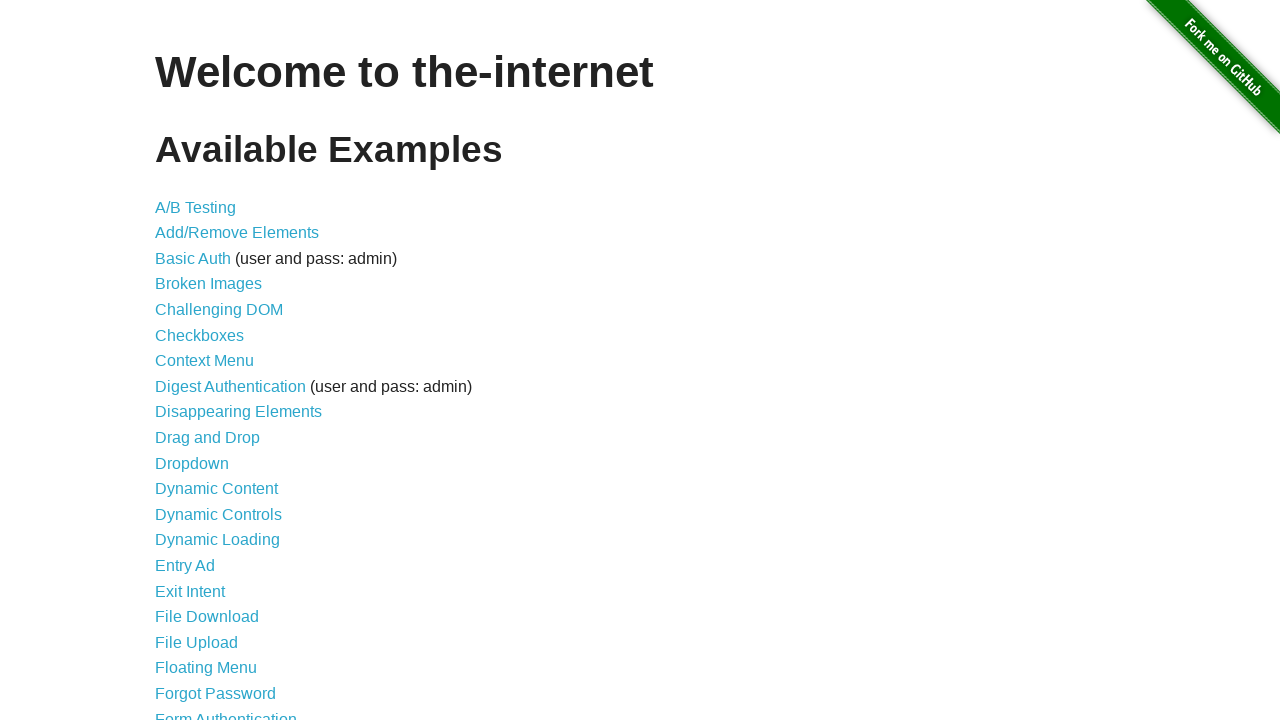

Displayed GET growl notification
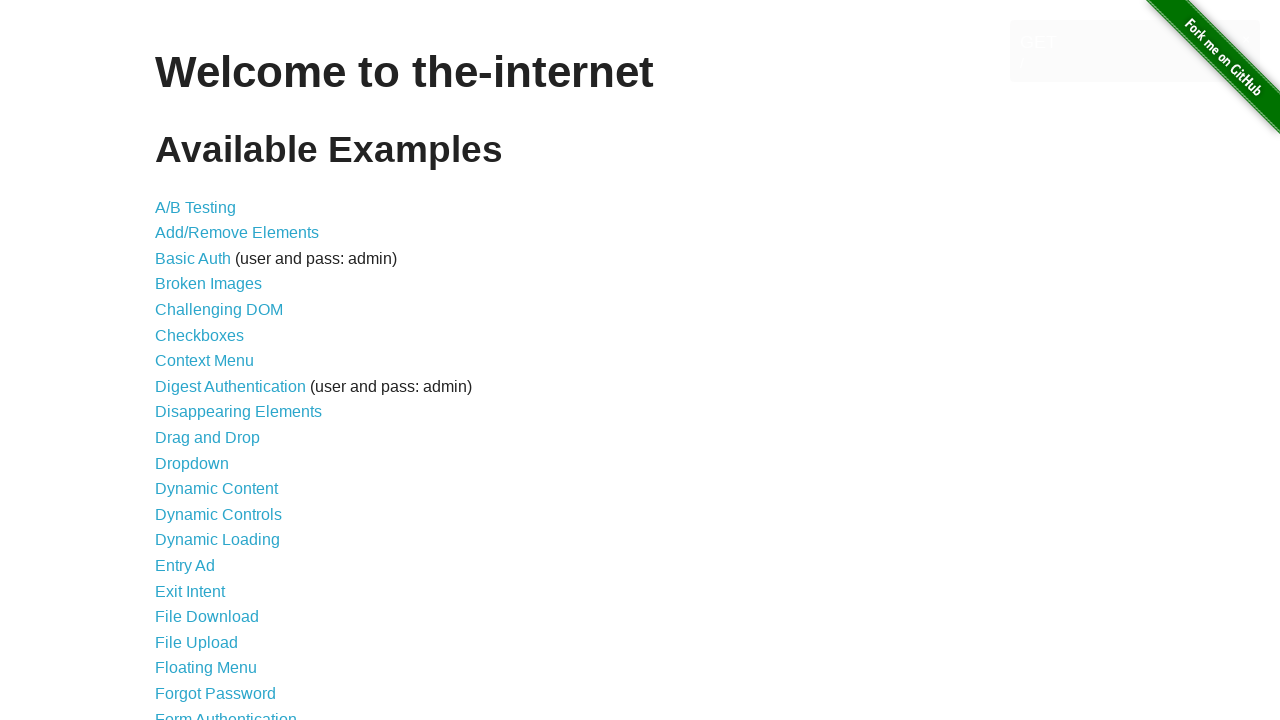

Displayed ERROR growl notification
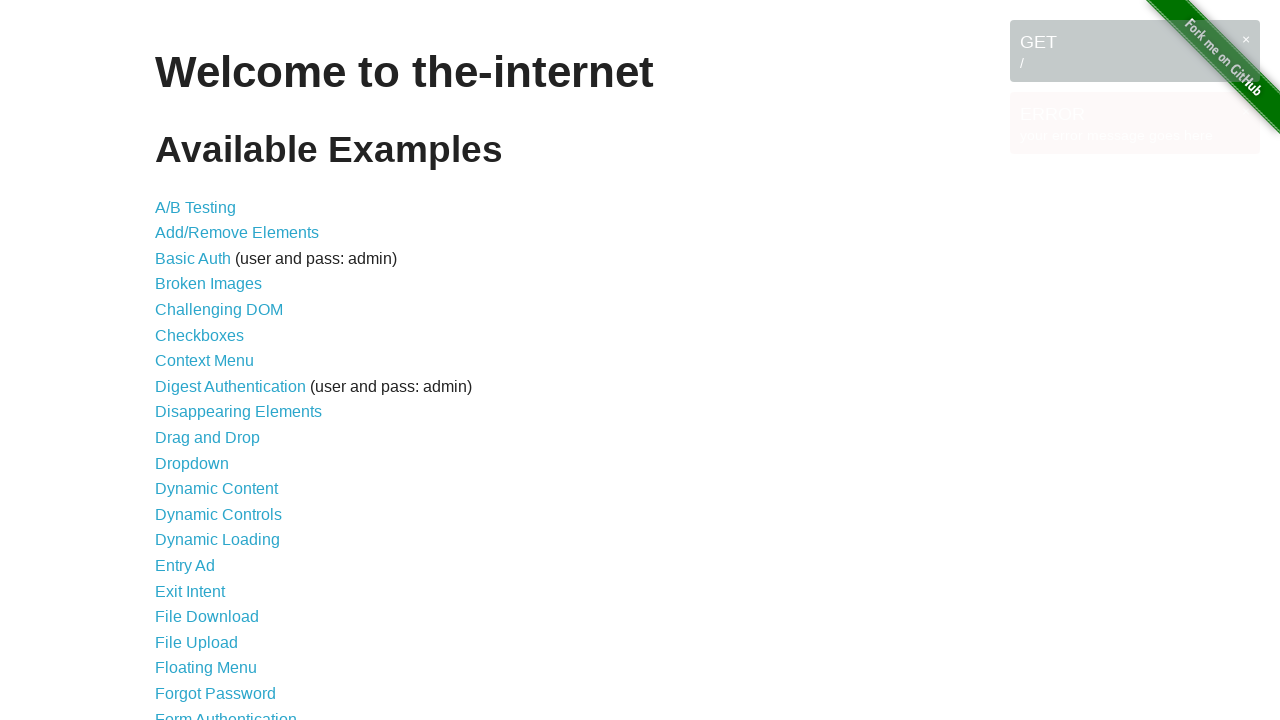

Displayed Notice growl notification
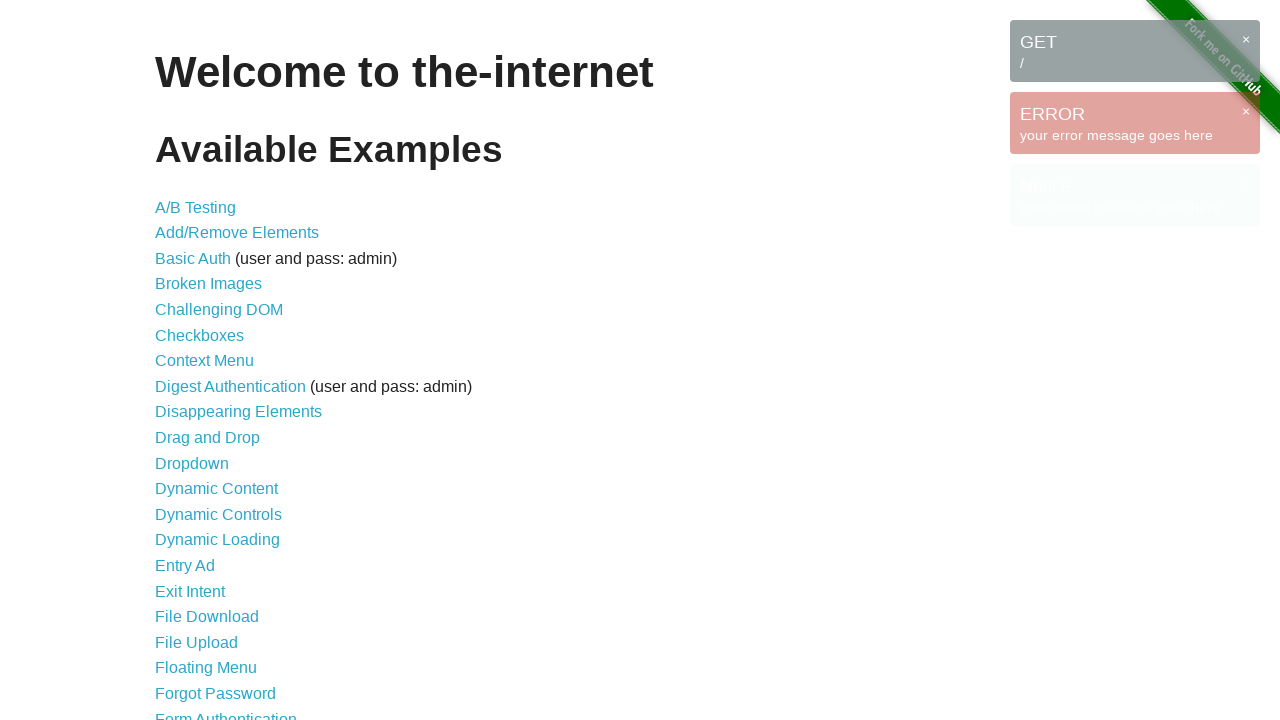

Displayed Warning growl notification
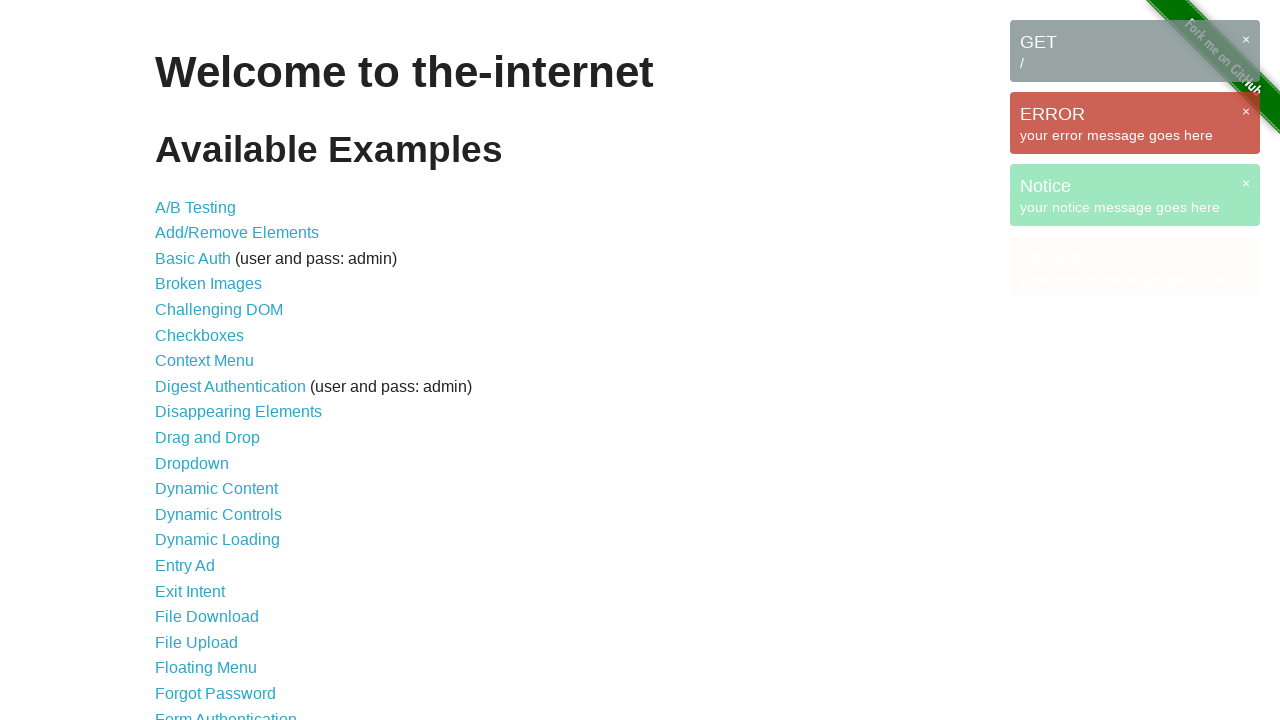

Waited to view all growl notifications (3000ms)
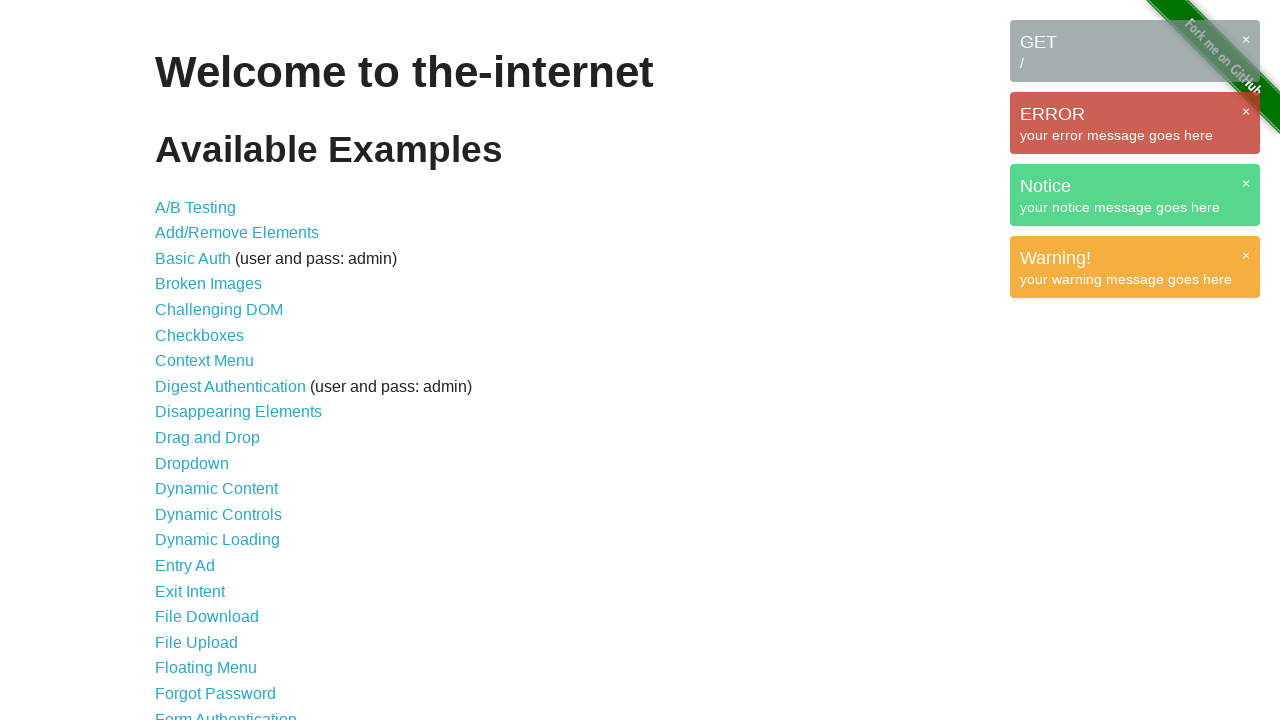

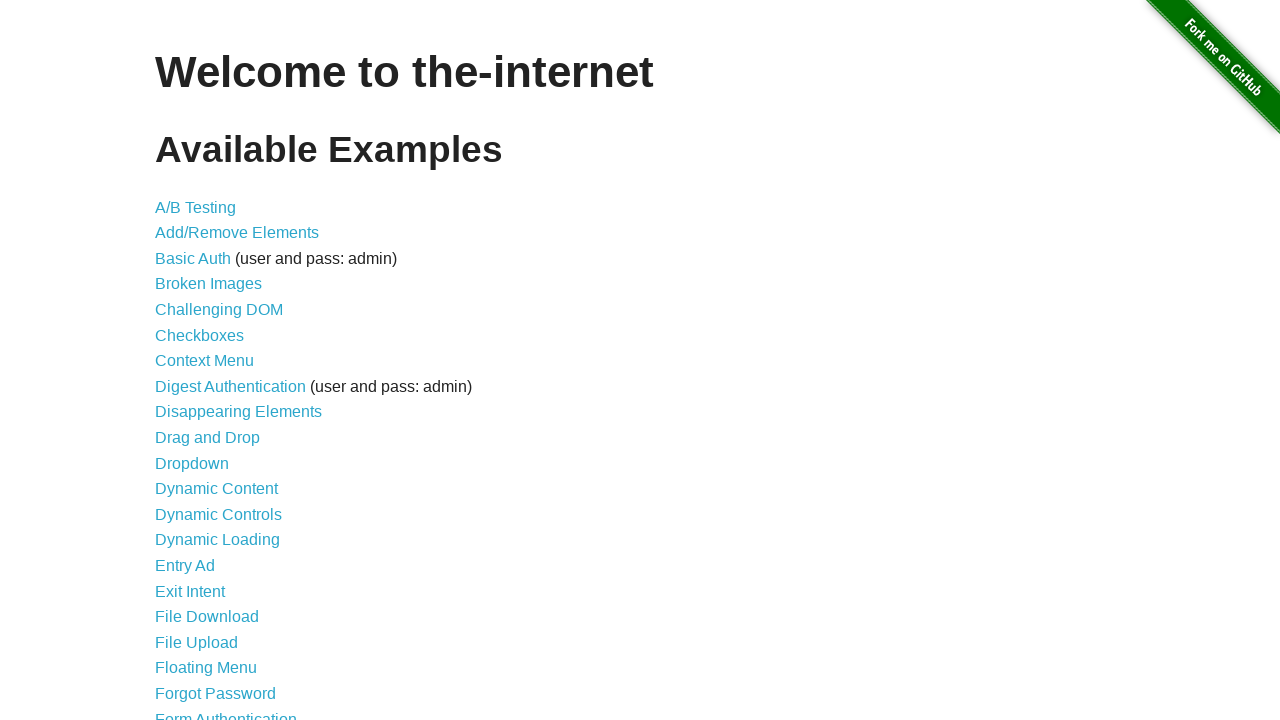